Tests navigation through different pages of an e-commerce website, clicking through Electronics category, product details, and Account page

Starting URL: https://www.testotomasyonu.com

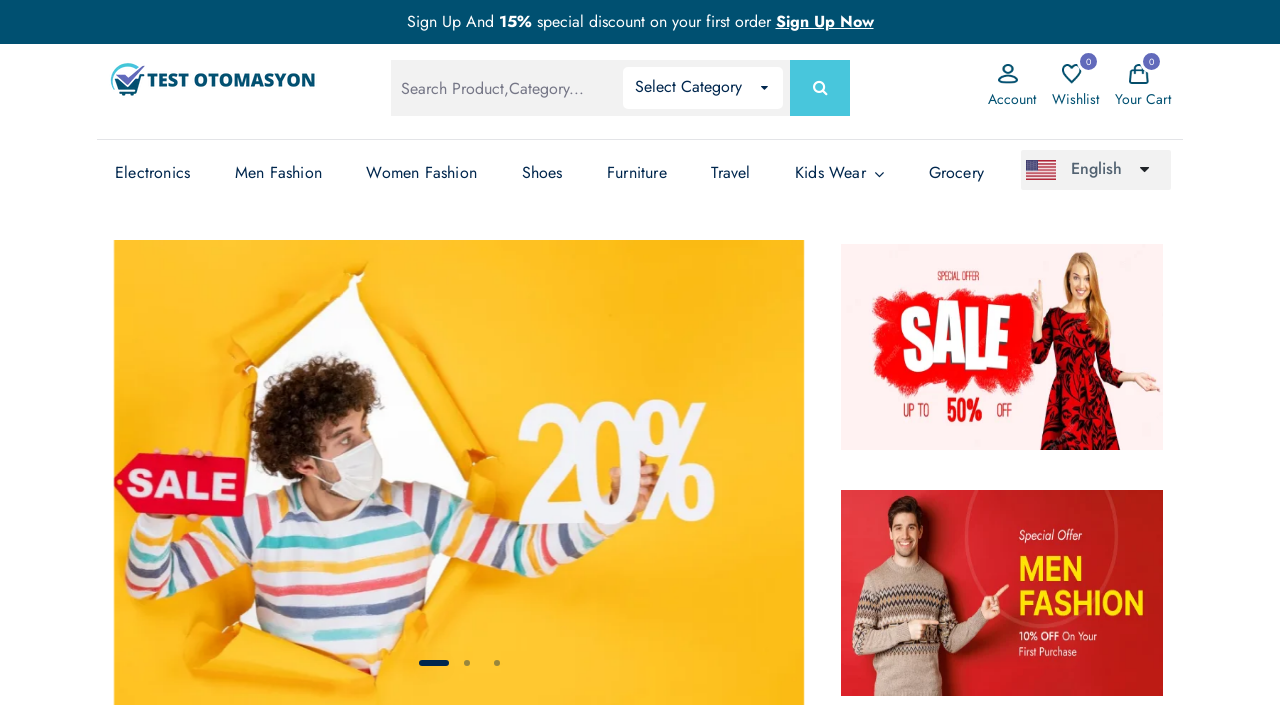

Clicked on Electronics category link at (153, 173) on xpath=(//*[@class='has-sub'])[1]
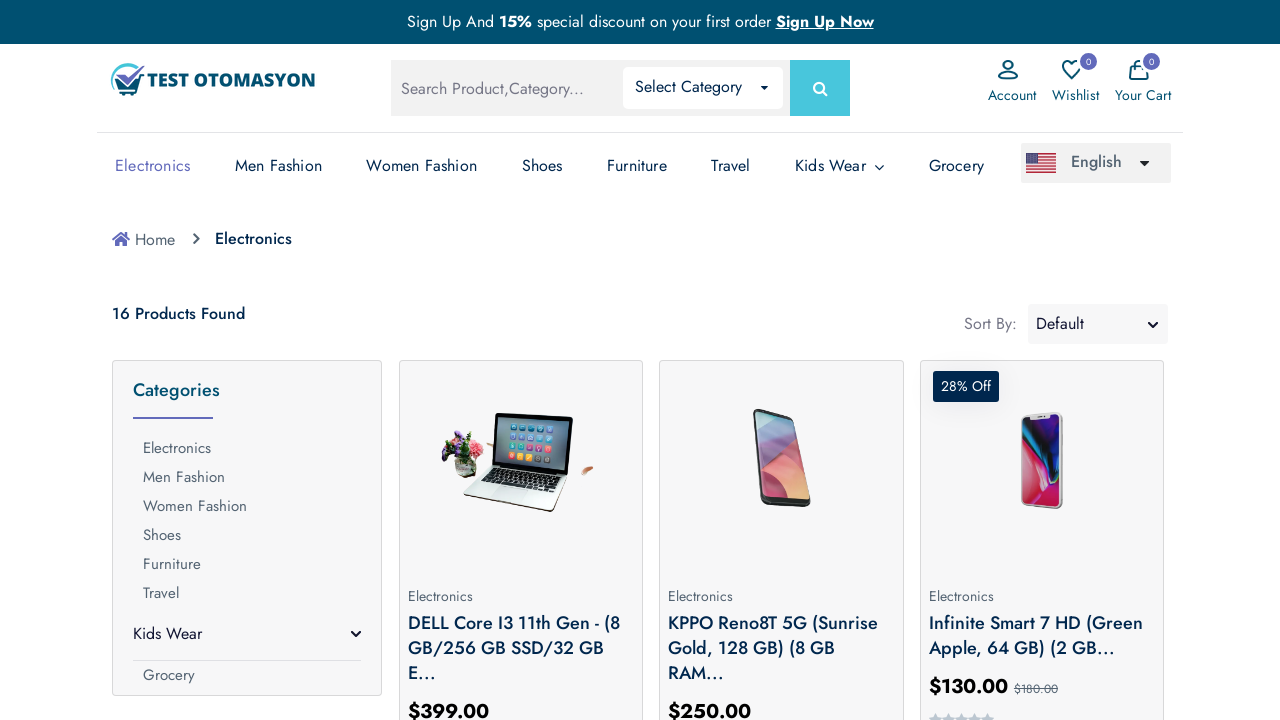

Clicked on first product in Electronics category at (521, 520) on xpath=(//*[@class='product-box mb-2 pb-1'])[1]
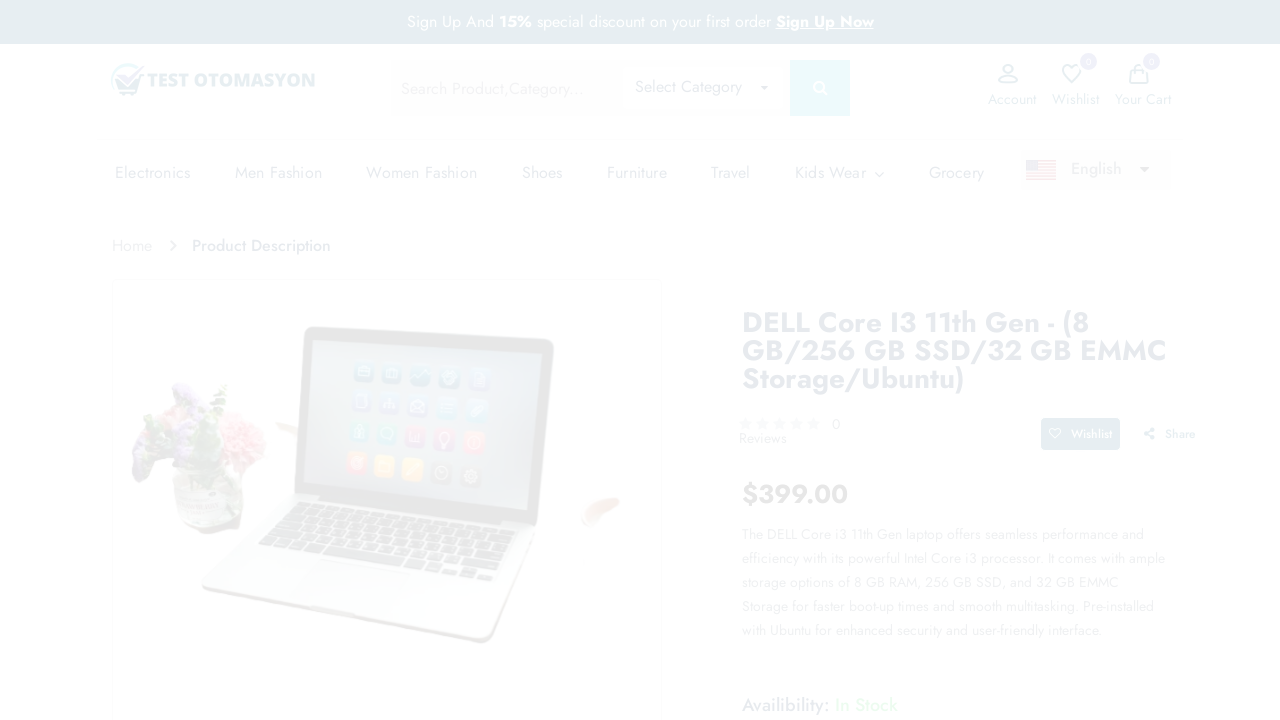

Clicked on Account link in navigation at (1012, 99) on xpath=//*[text()='Account']
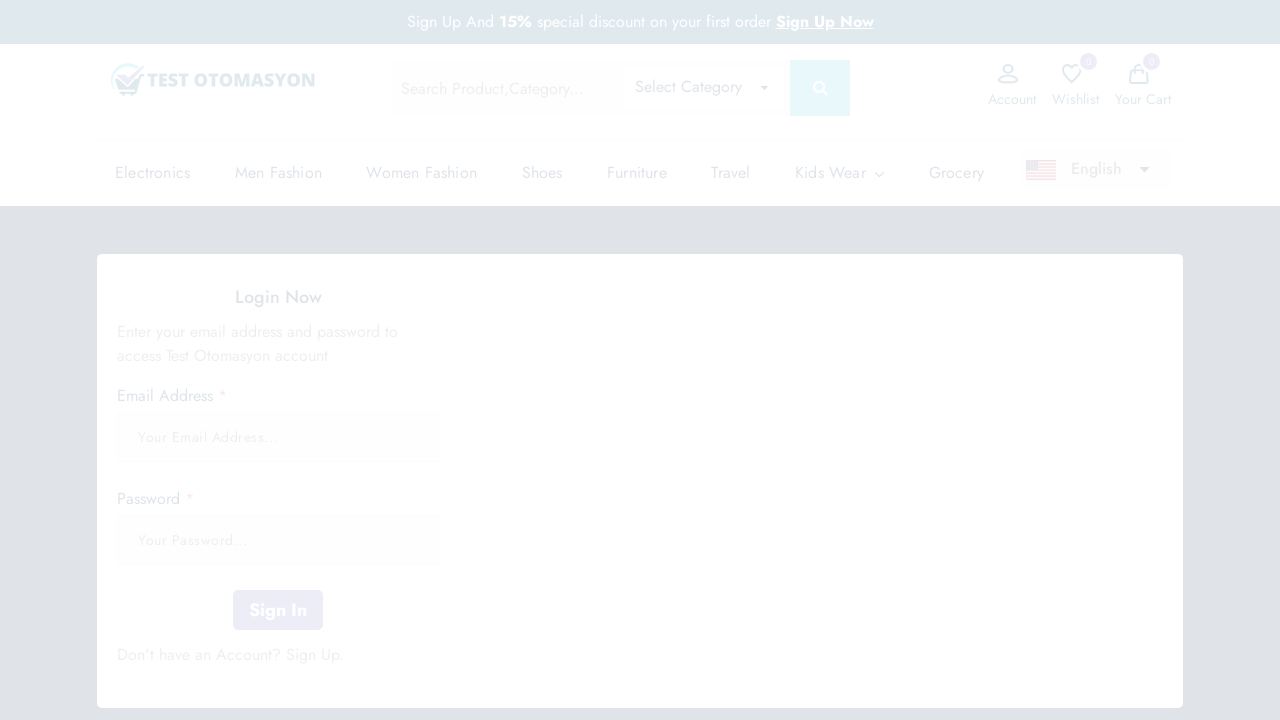

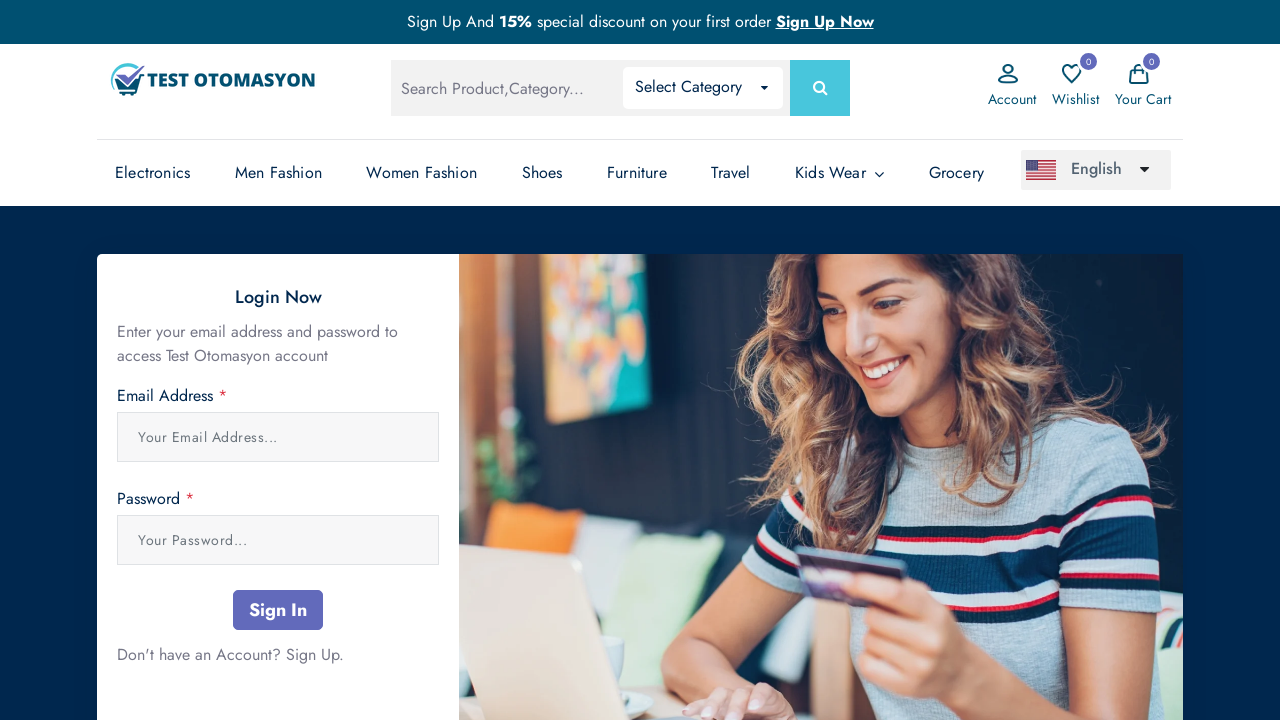